Tests form submission with dynamically generated class attributes by filling username and password fields and clicking login

Starting URL: https://v1.training-support.net/selenium/dynamic-attributes

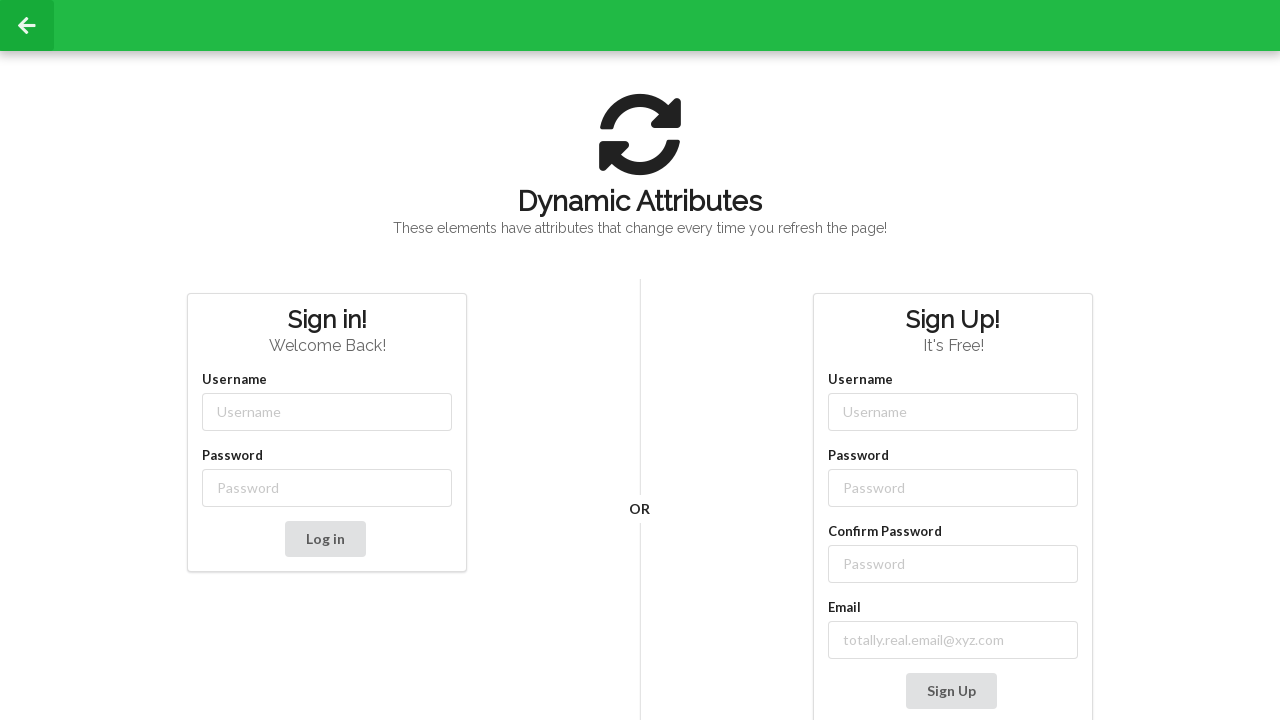

Filled username field with 'admin' using dynamic class attribute selector on //input[starts-with(@class, 'username-')]
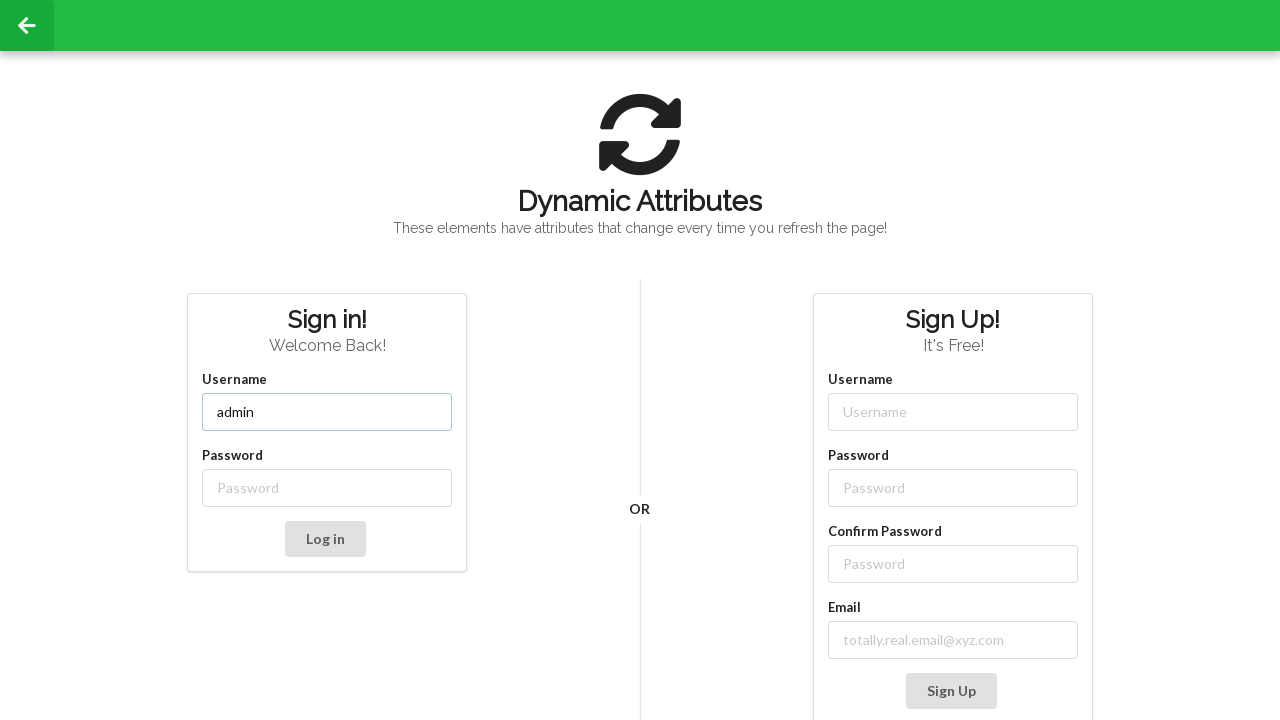

Filled password field with 'password' using dynamic class attribute selector on //input[starts-with(@class, 'password-')]
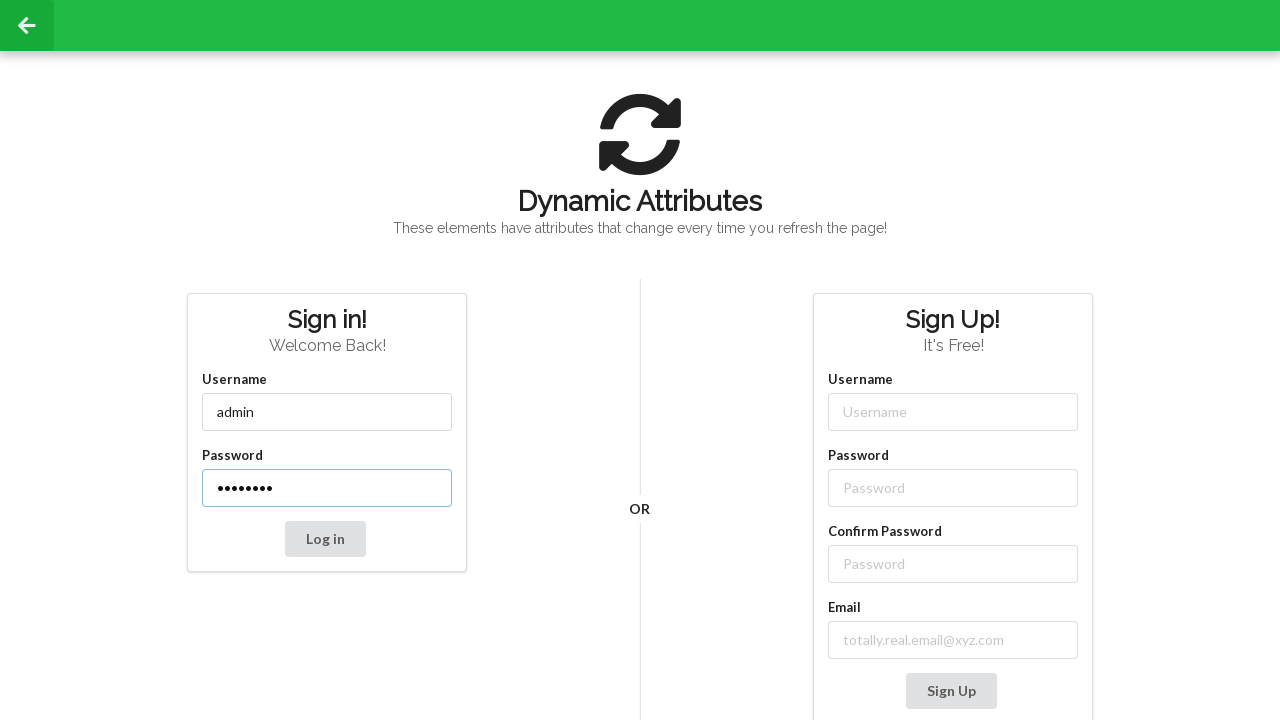

Clicked login button to submit form at (325, 539) on xpath=//button[text()='Log in']
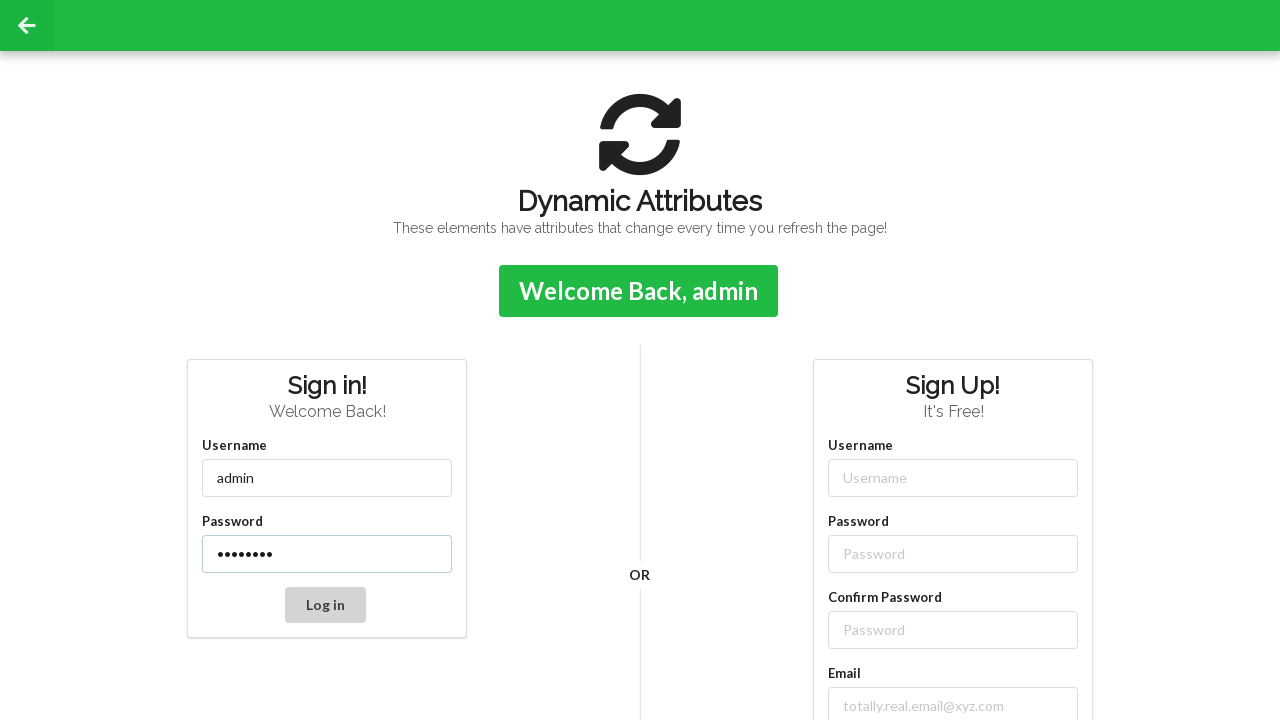

Waited for confirmation message to appear
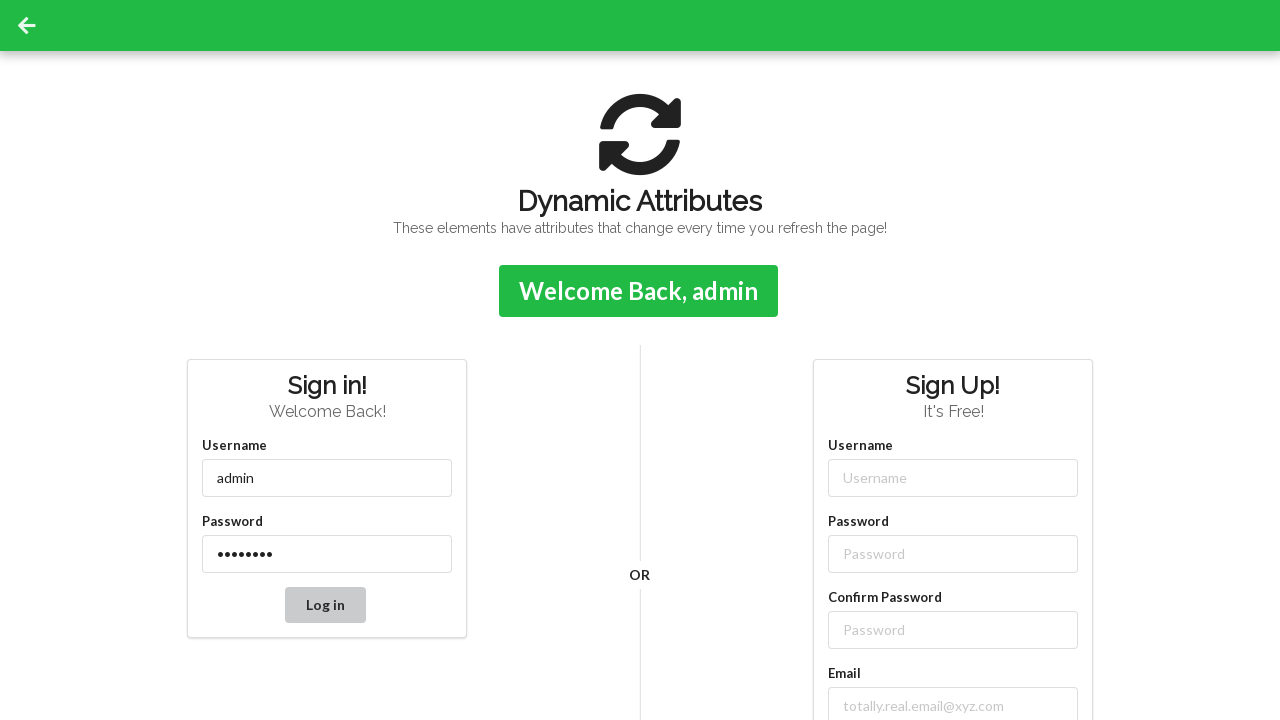

Retrieved login confirmation message: Welcome Back, admin
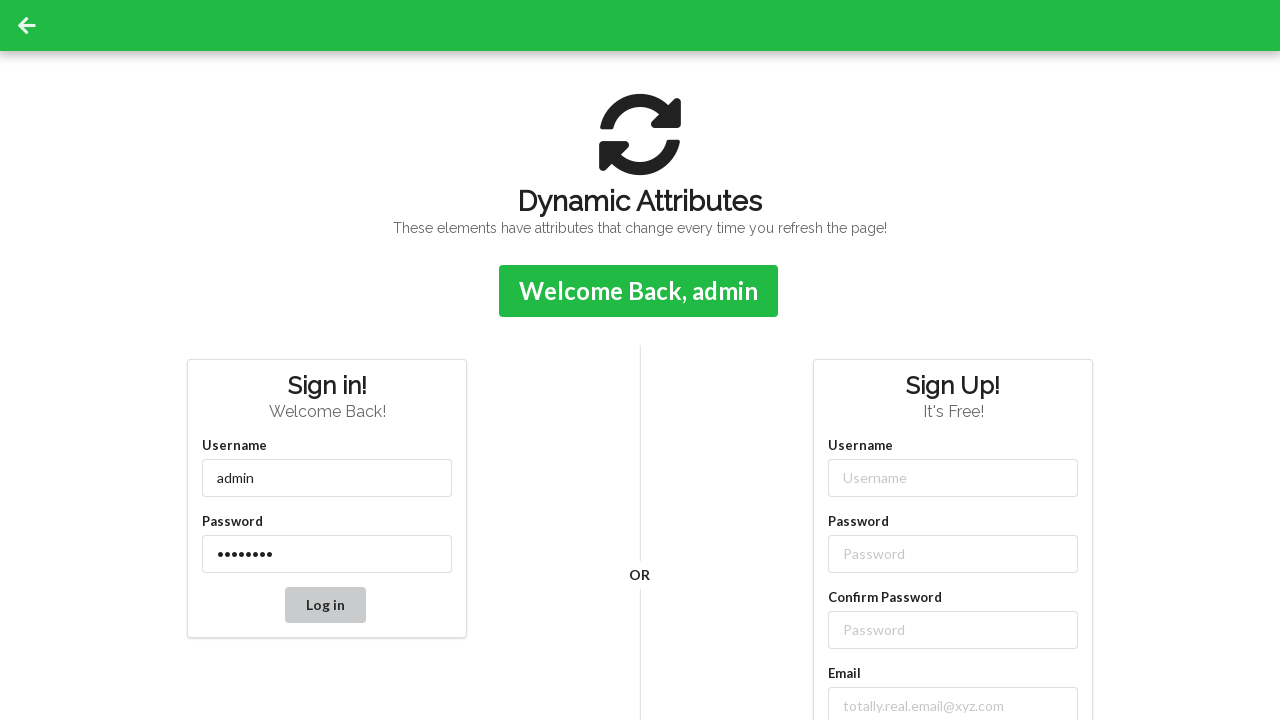

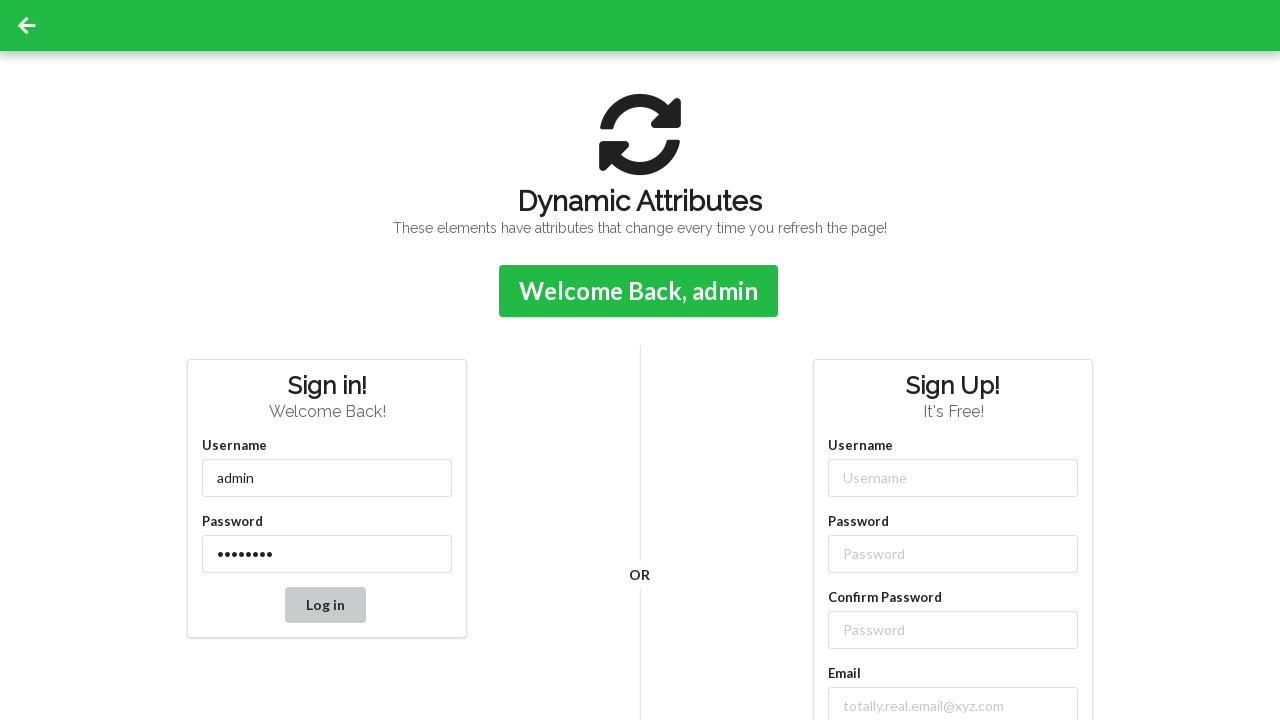